Opens a Selenium practice page and maximizes the browser window. This is a minimal base test that verifies the page loads successfully.

Starting URL: https://selenium.qabible.in/index.php

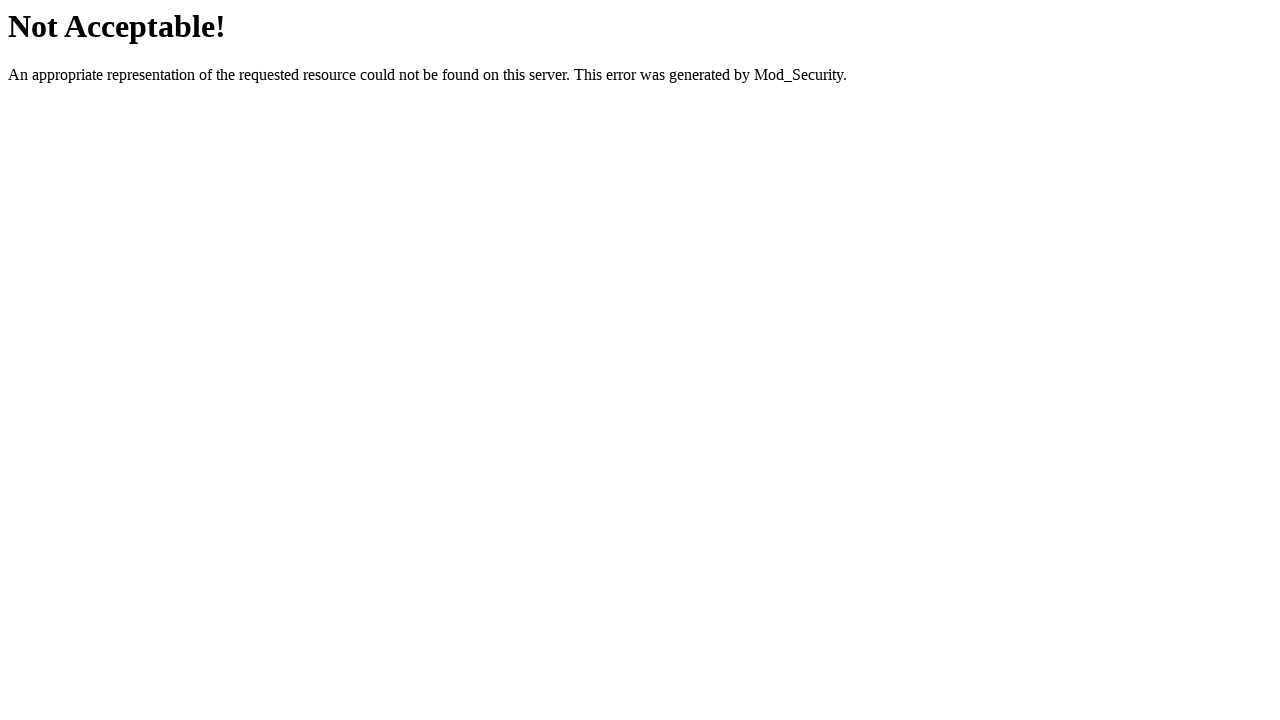

Navigated to Selenium practice page at https://selenium.qabible.in/index.php
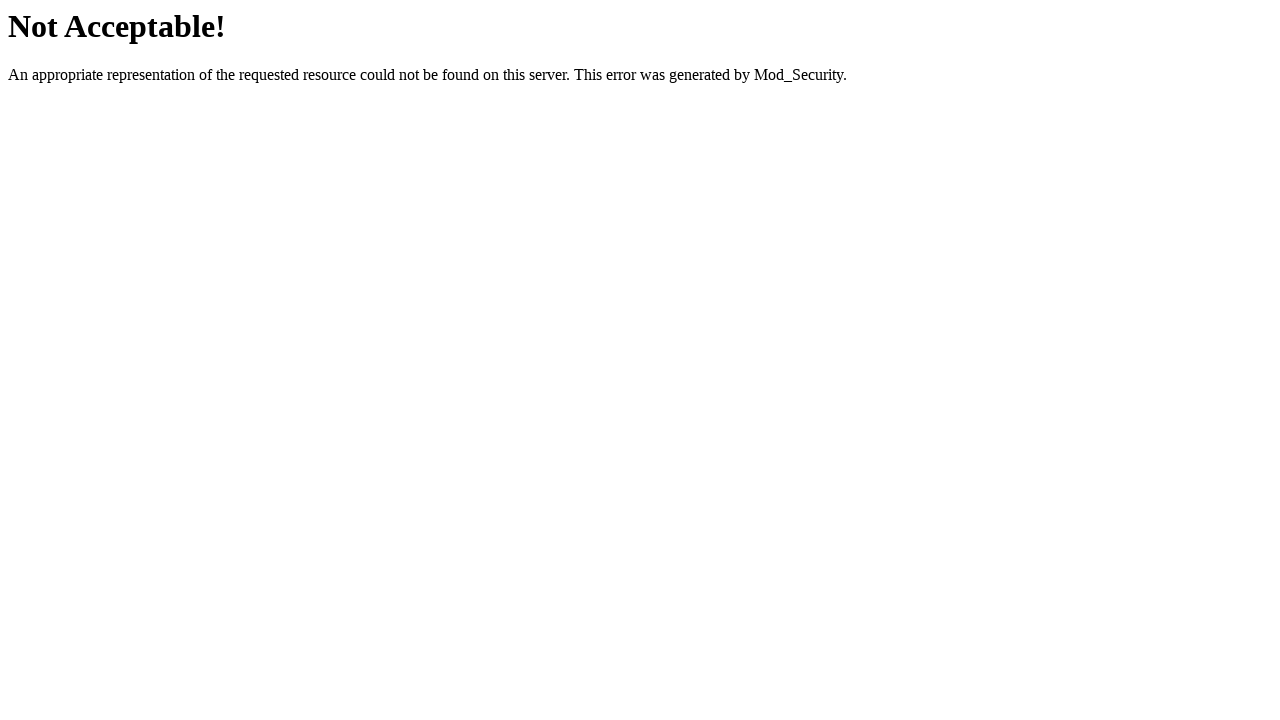

Maximized browser window to 1920x1080
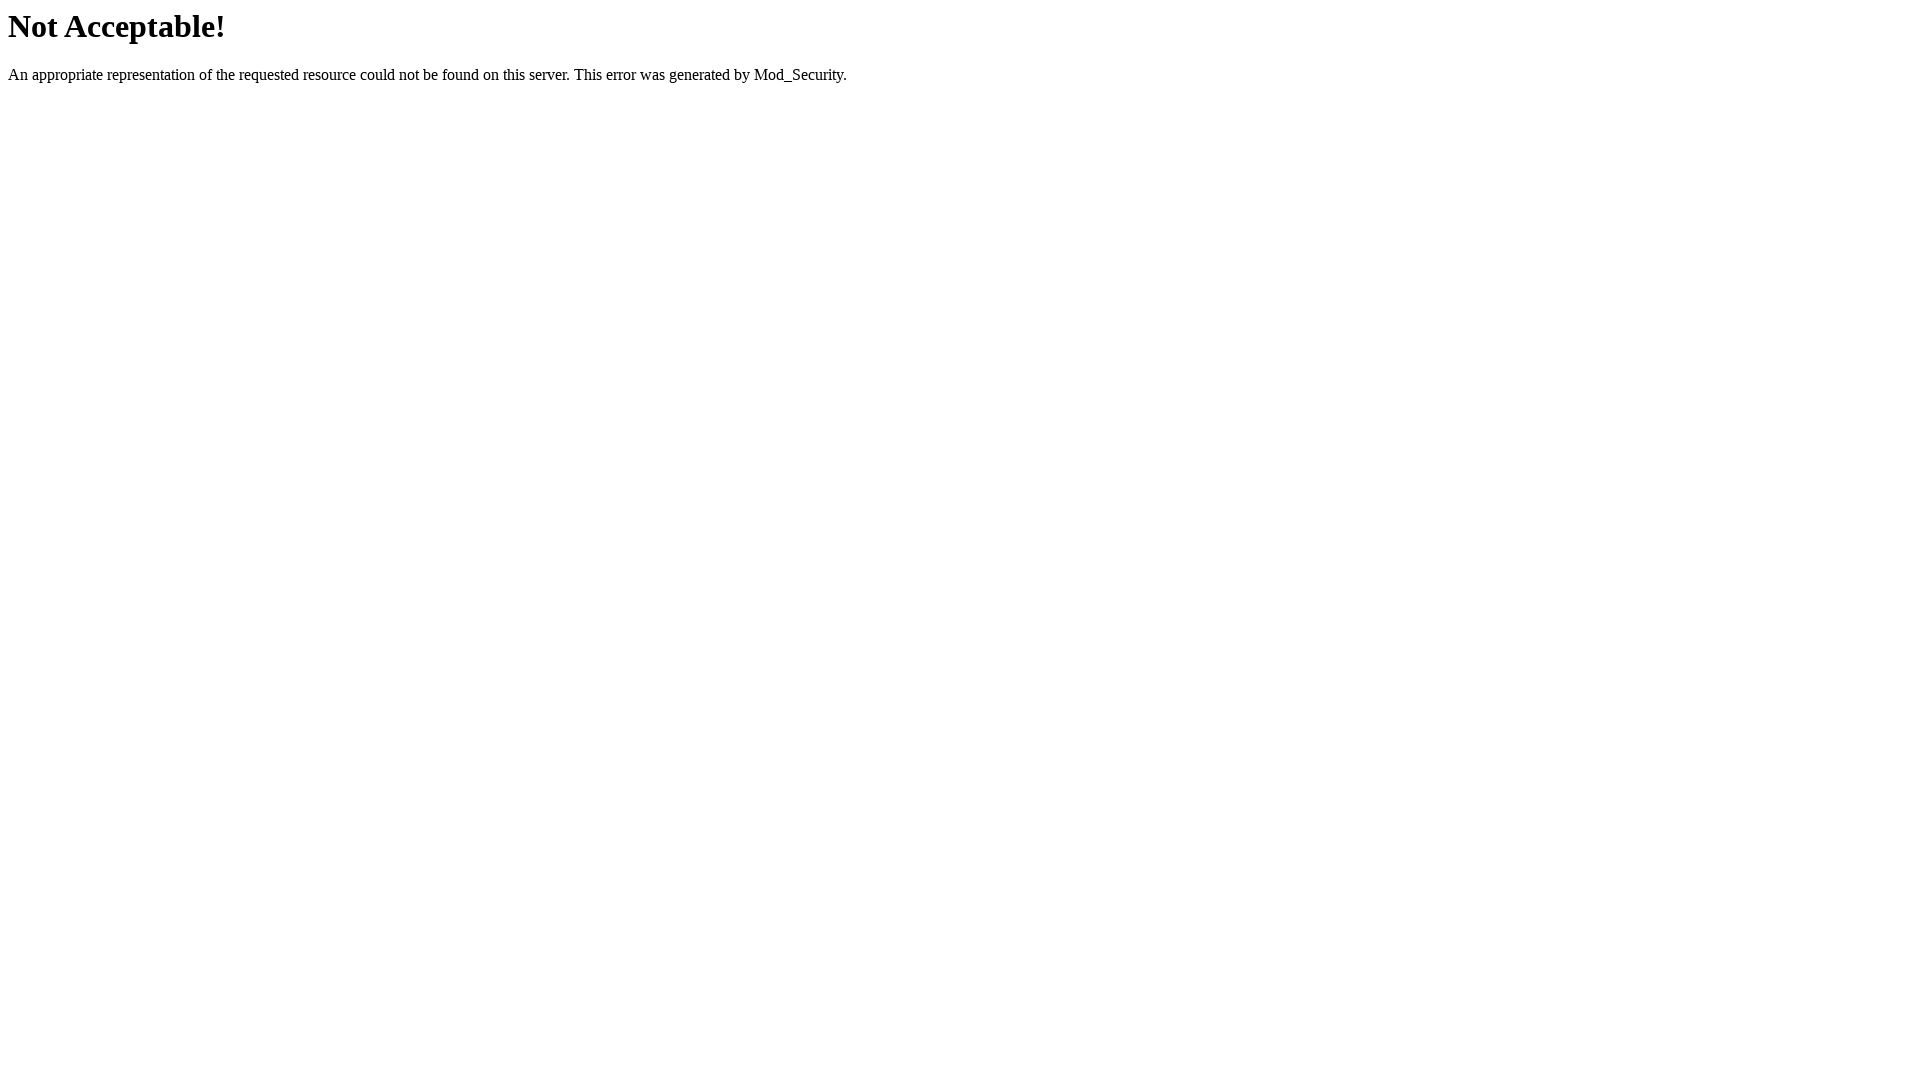

Page fully loaded - DOM content ready
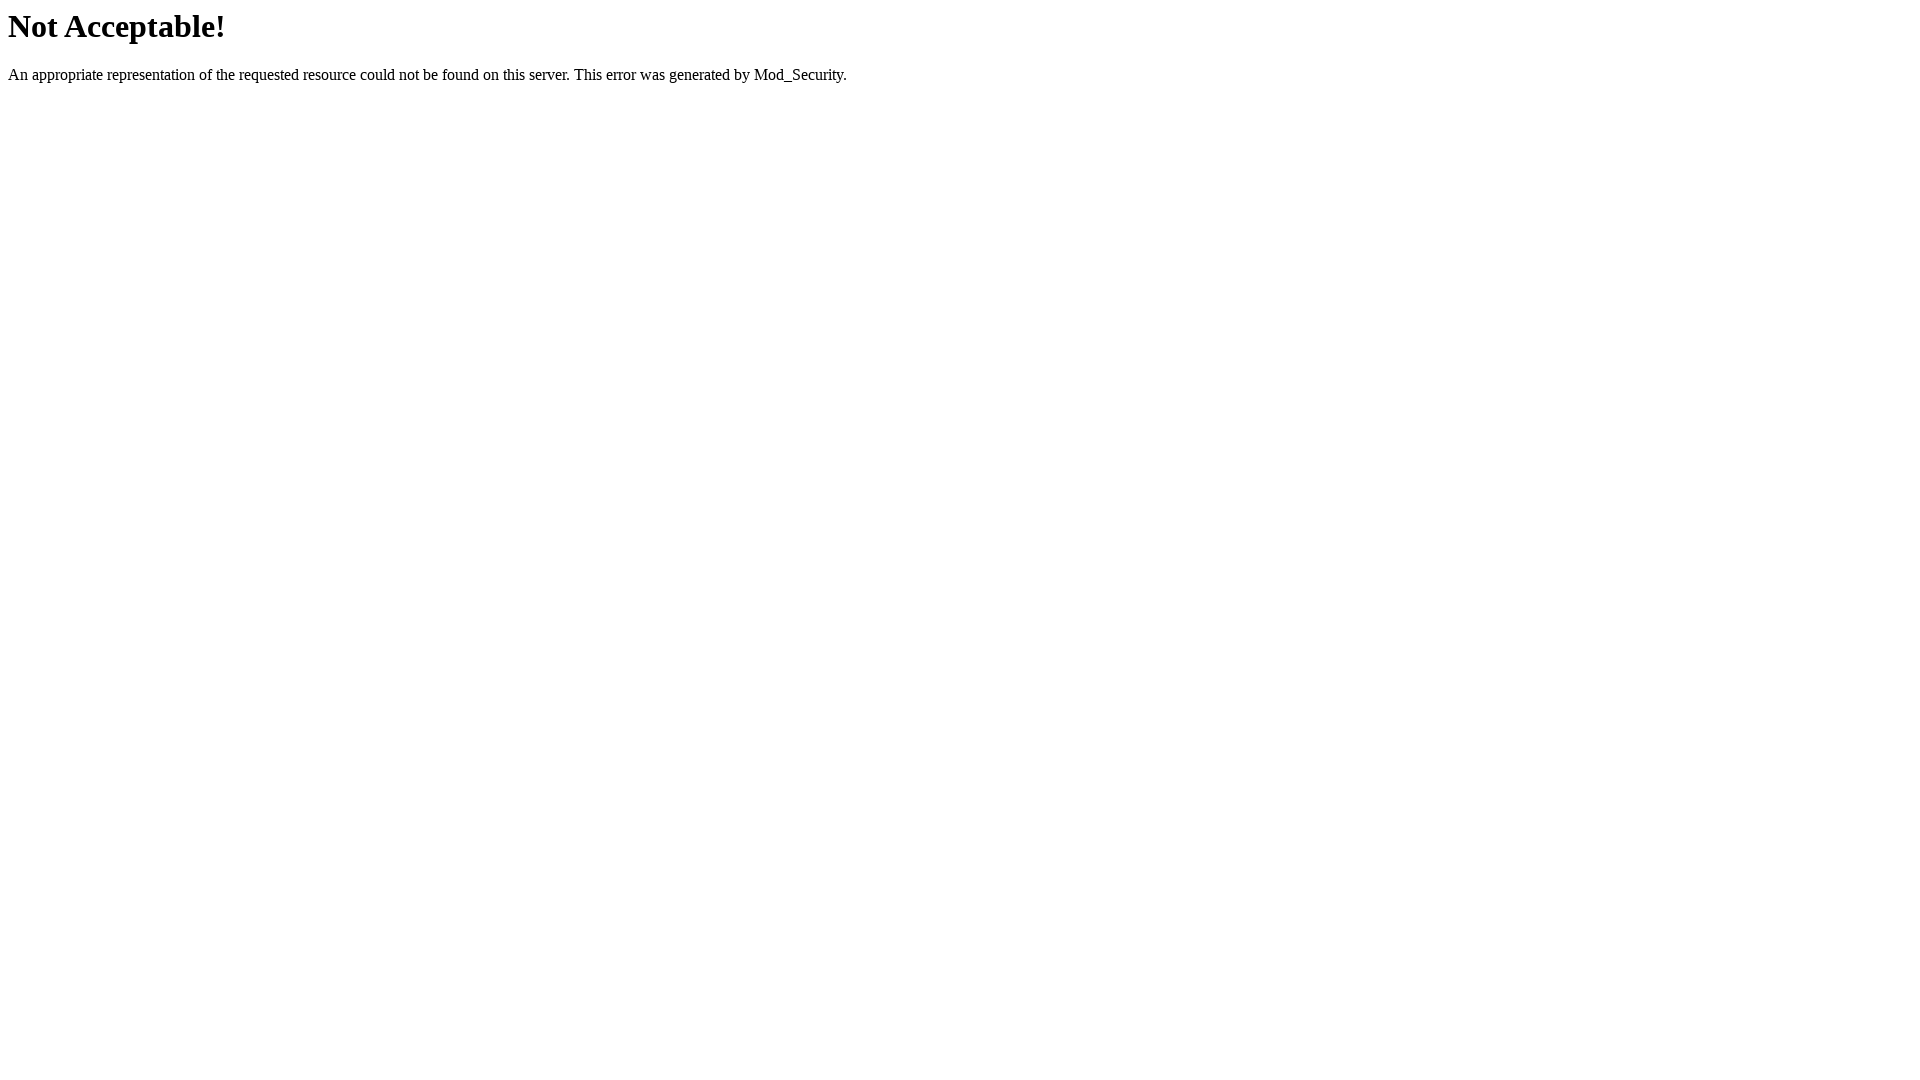

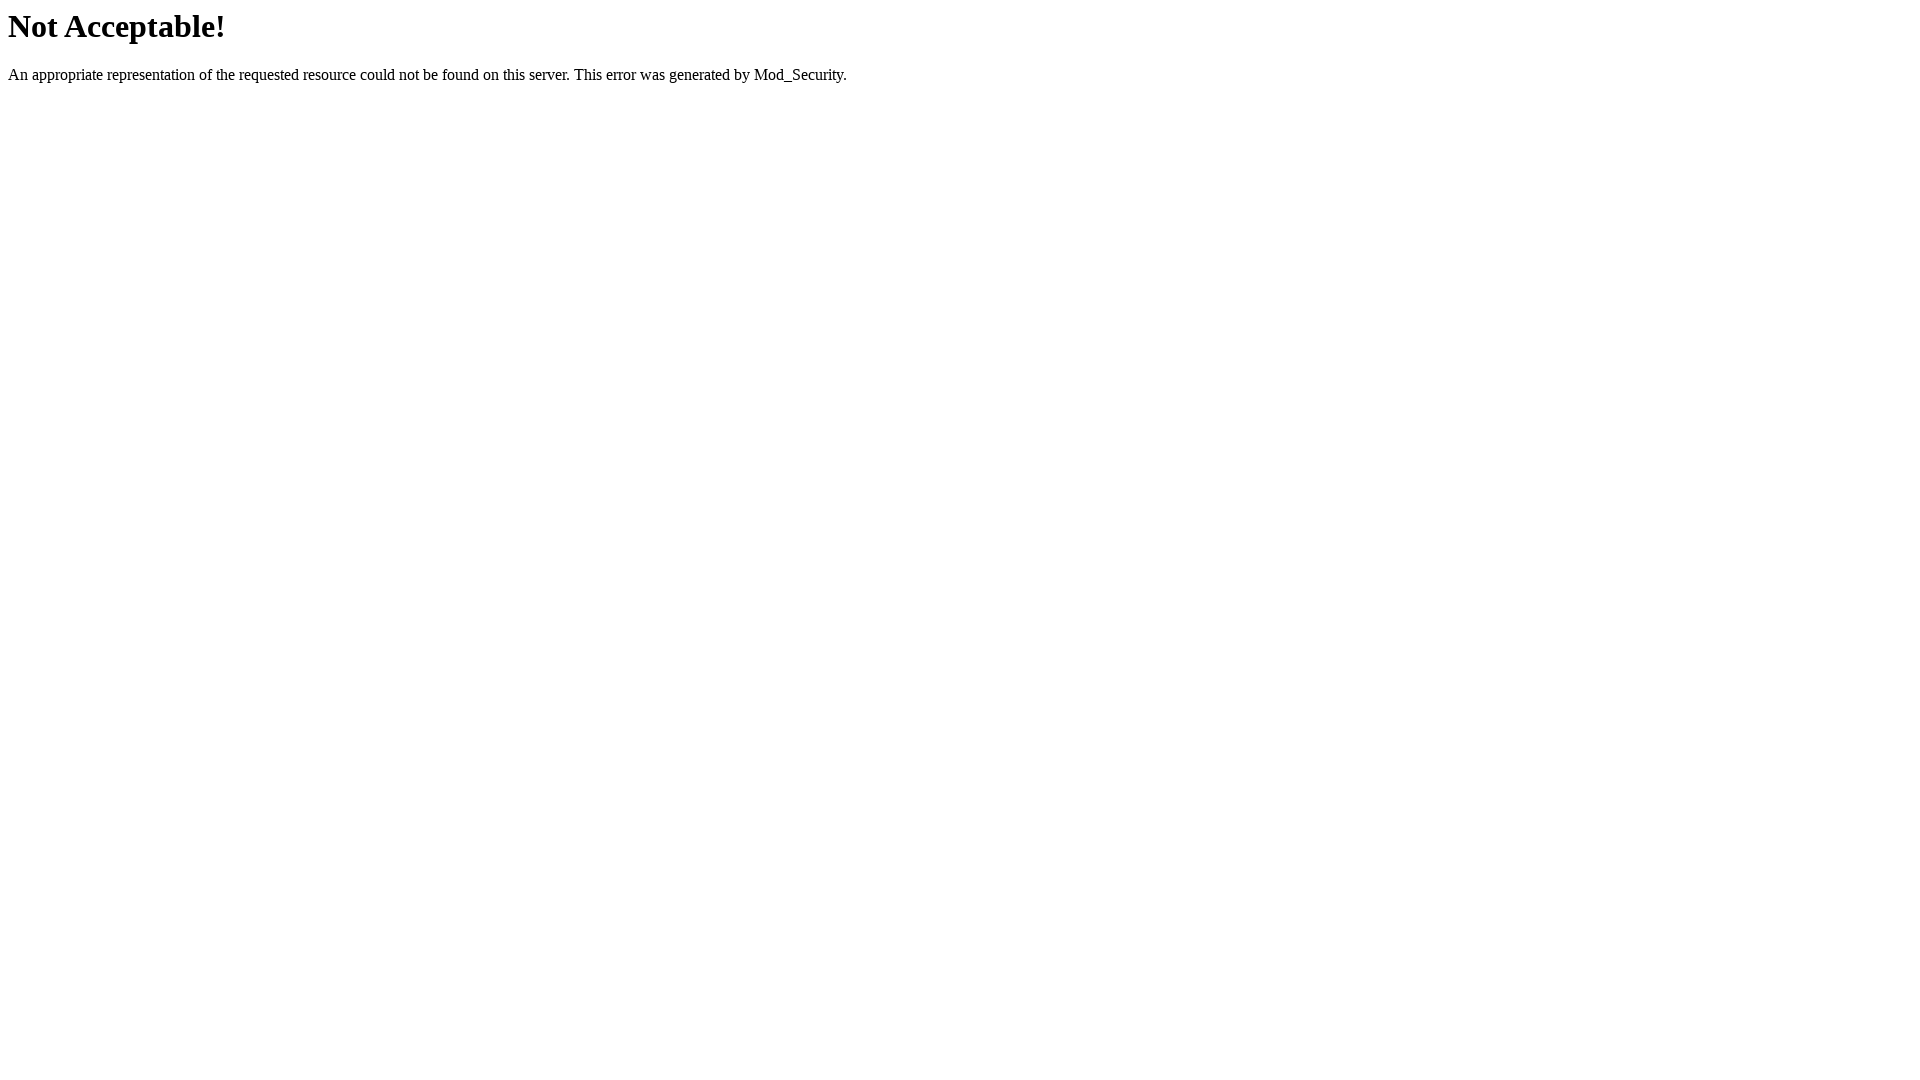